Tests adding a drink (apple juice) to the shopping basket on a pizza ordering website by navigating to the drinks section, selecting a drink, and viewing the basket.

Starting URL: https://pizzamania.by/

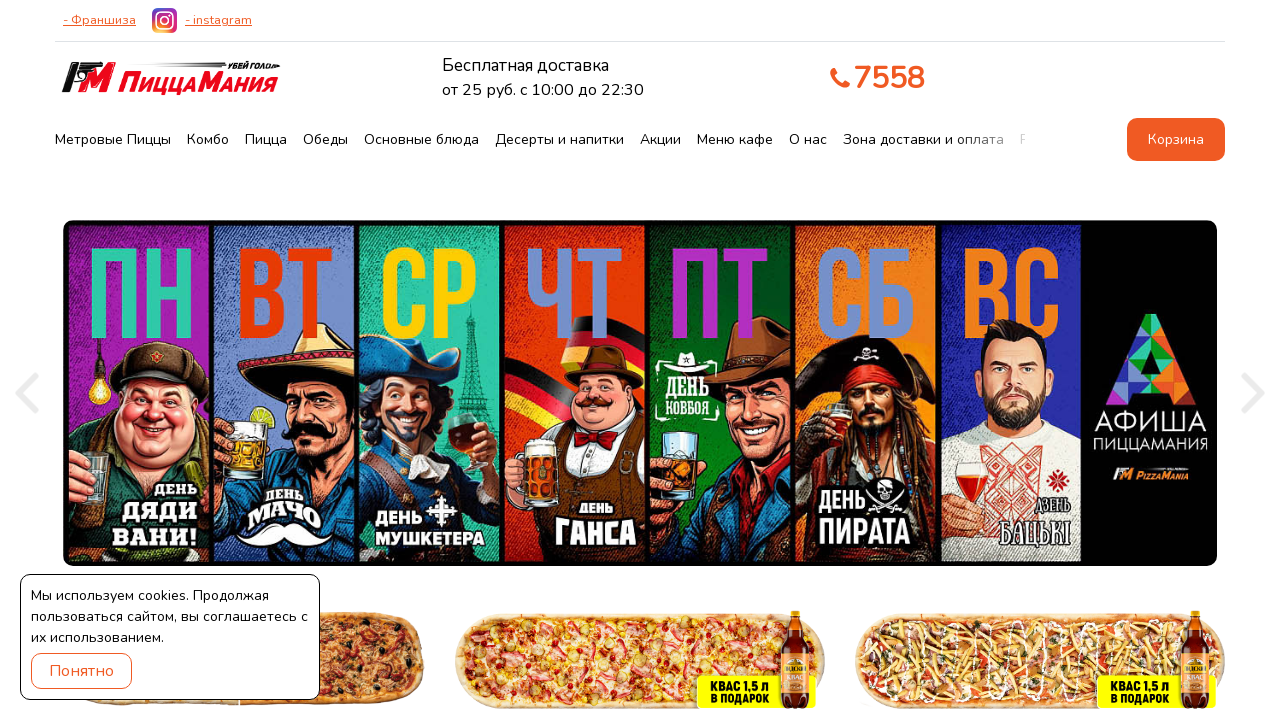

Clicked on drinks/desserts section at (560, 140) on a[href='/#desserts']
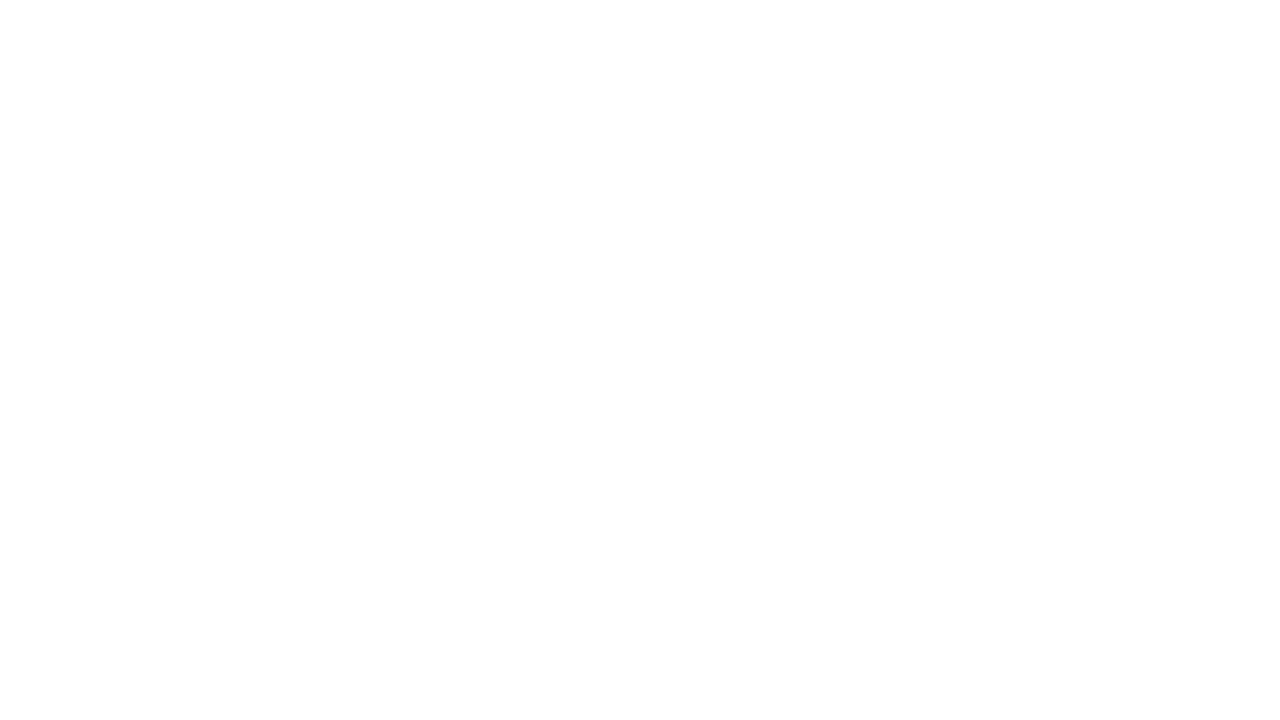

Clicked to add apple juice to basket at (868, 361) on a[data-id='84']
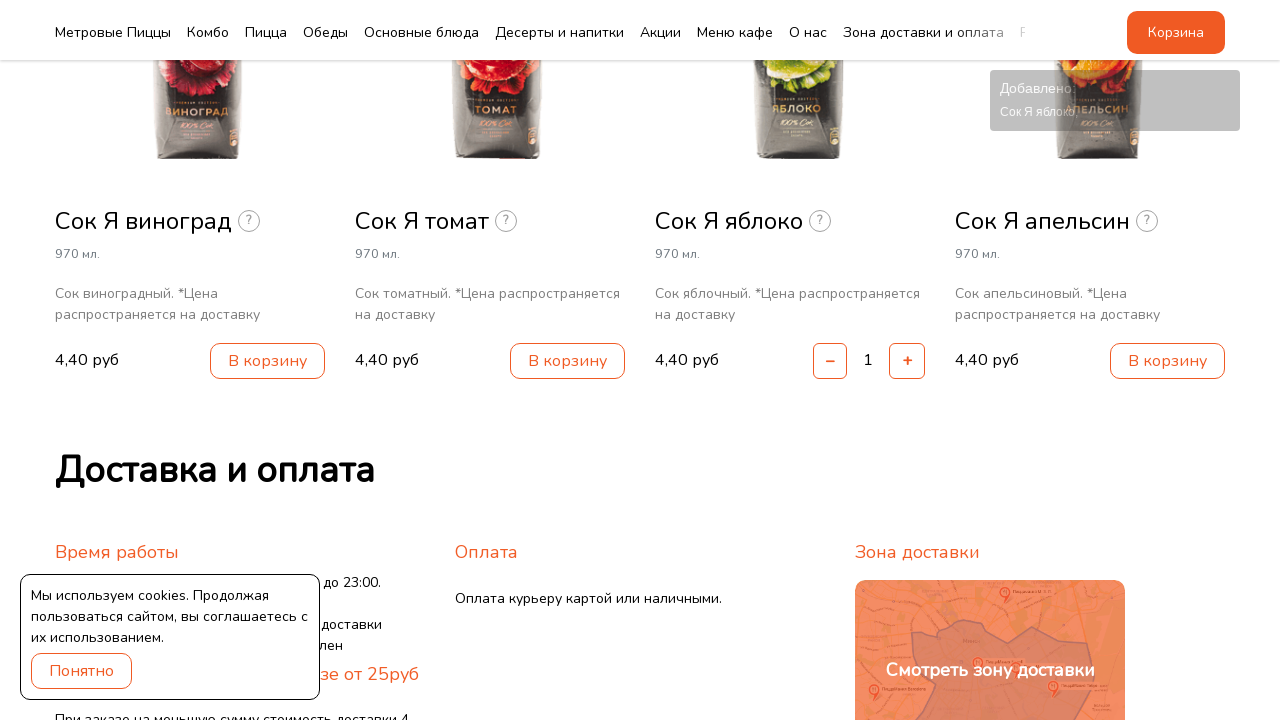

Waited for item to be added to basket
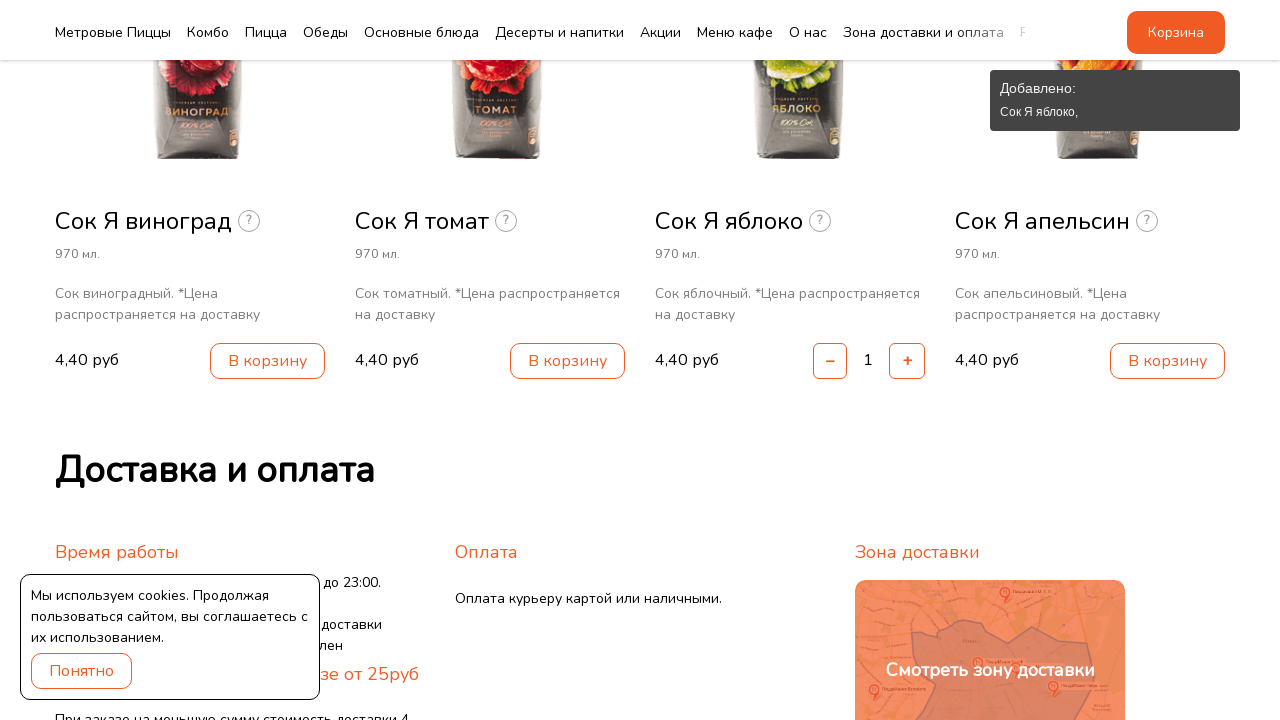

Clicked basket button to view cart at (1176, 32) on a#basket.btn.btn_basket
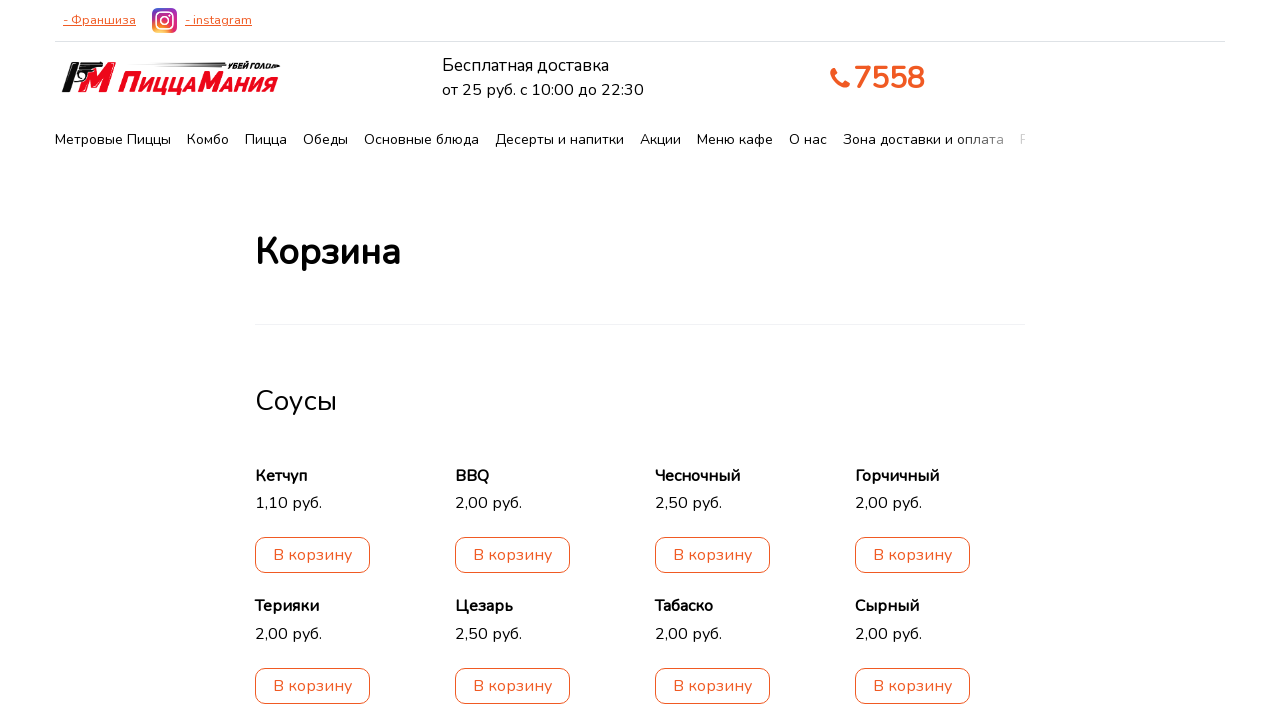

Basket content loaded and apple juice verified in cart
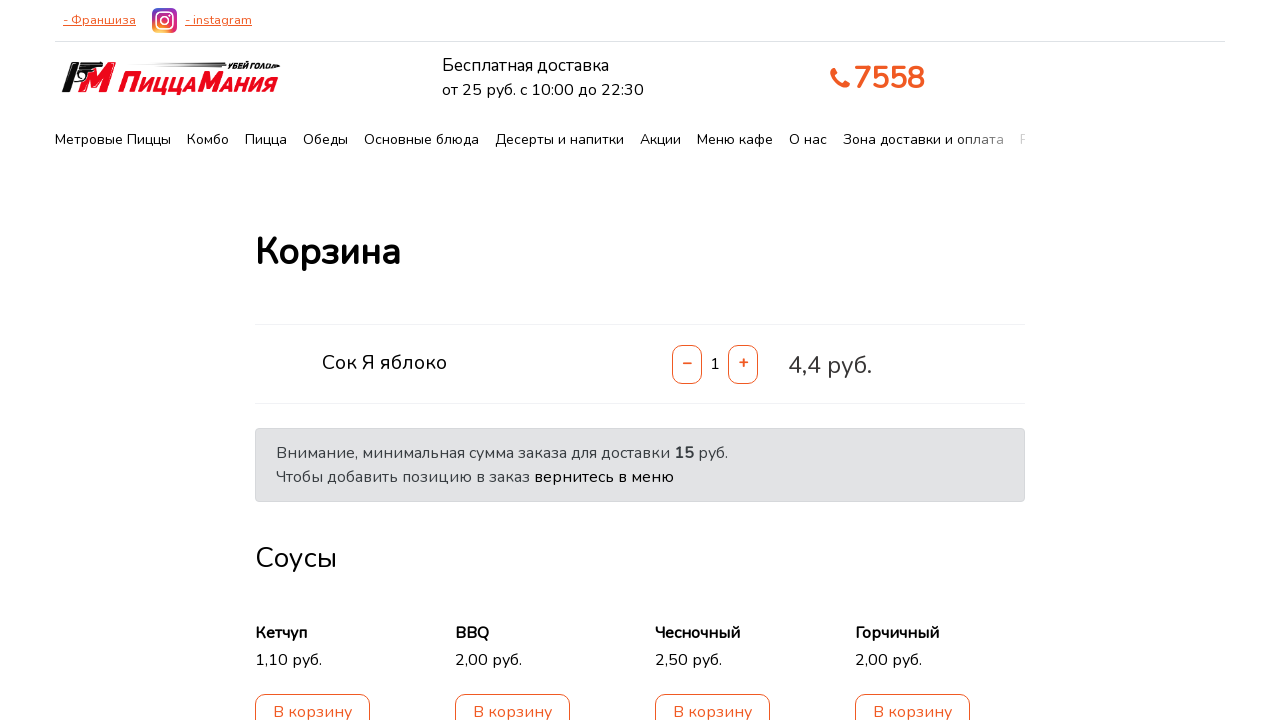

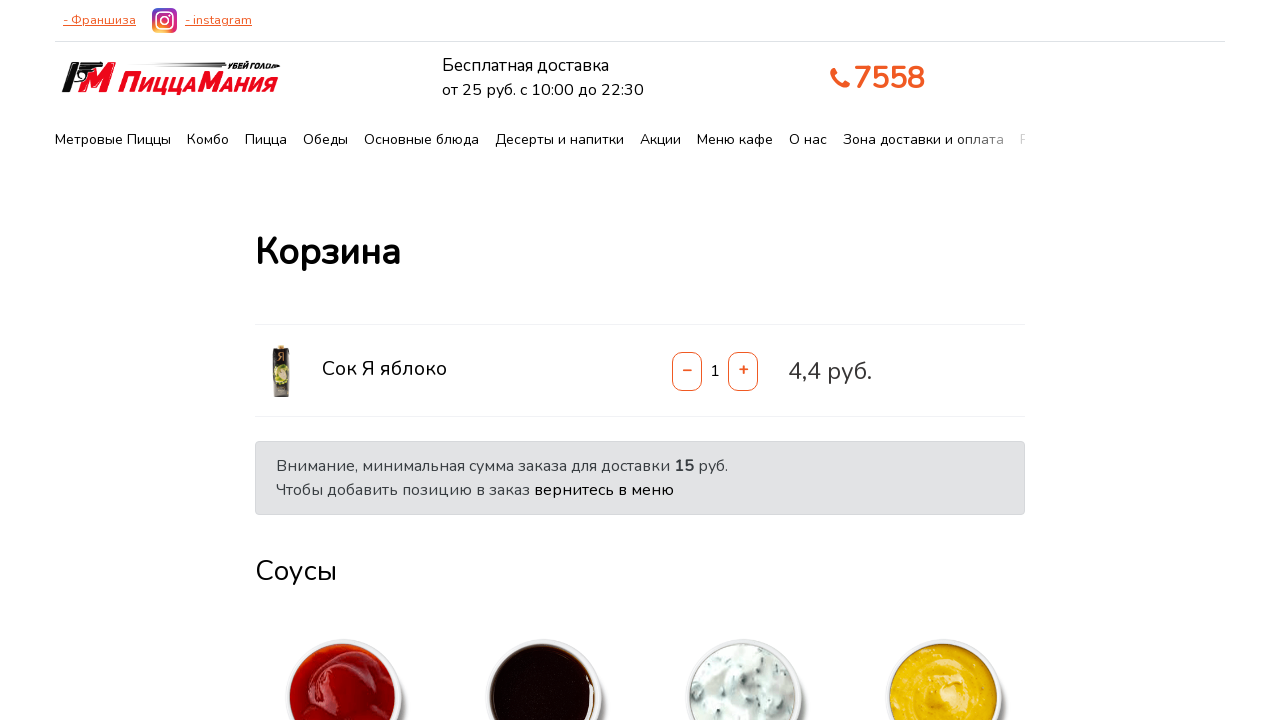